Tests the automation practice form by selecting the male gender radio button using JavaScript execution

Starting URL: https://demoqa.com/automation-practice-form

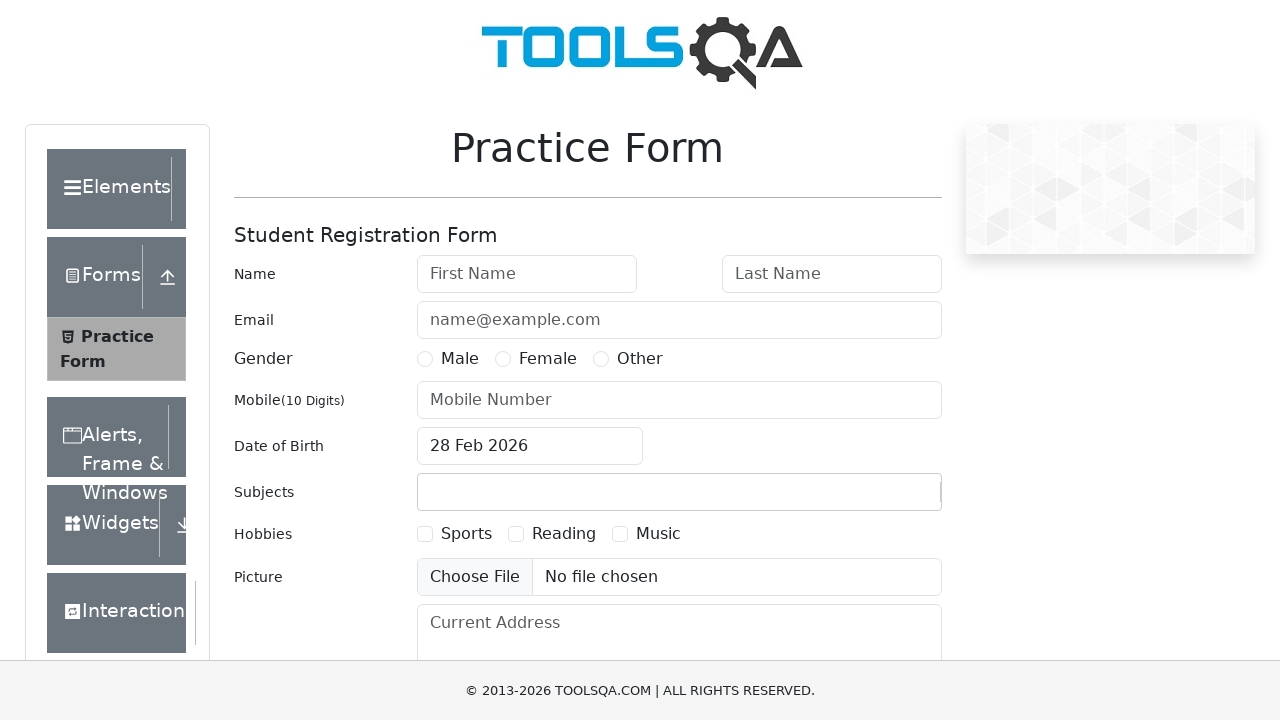

Clicked male gender radio button using forced click at (425, 359) on input#gender-radio-1
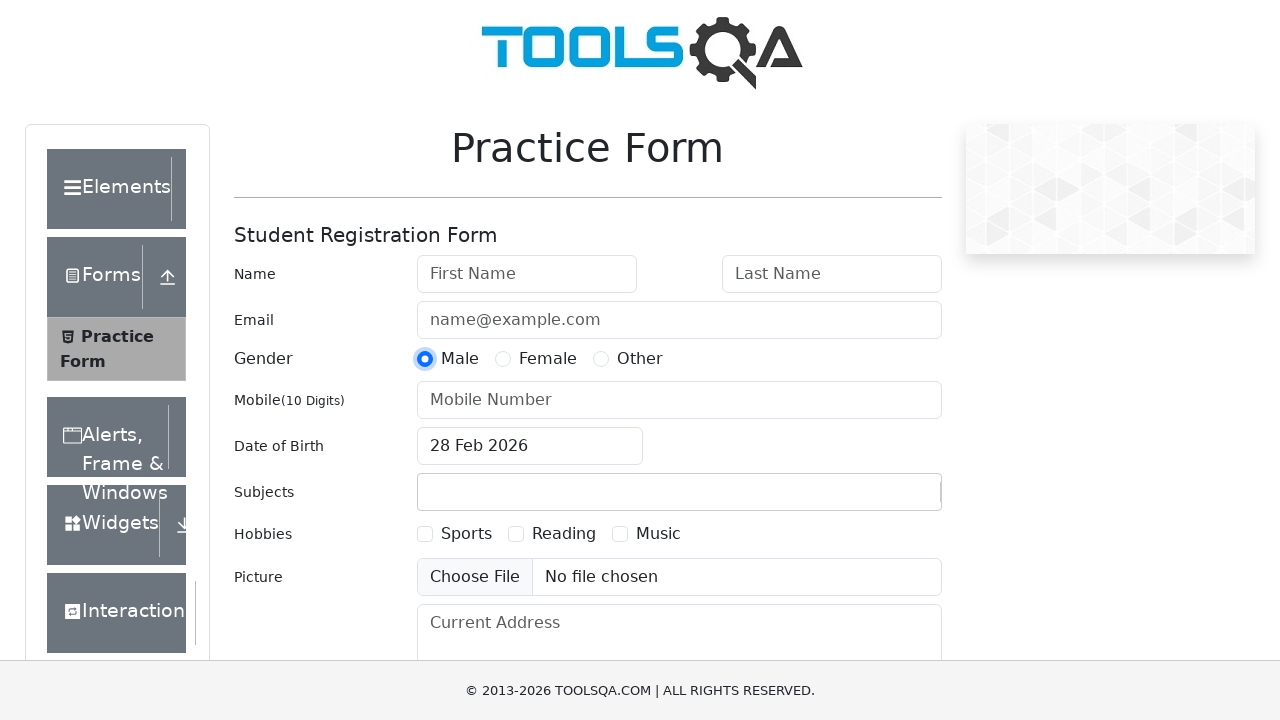

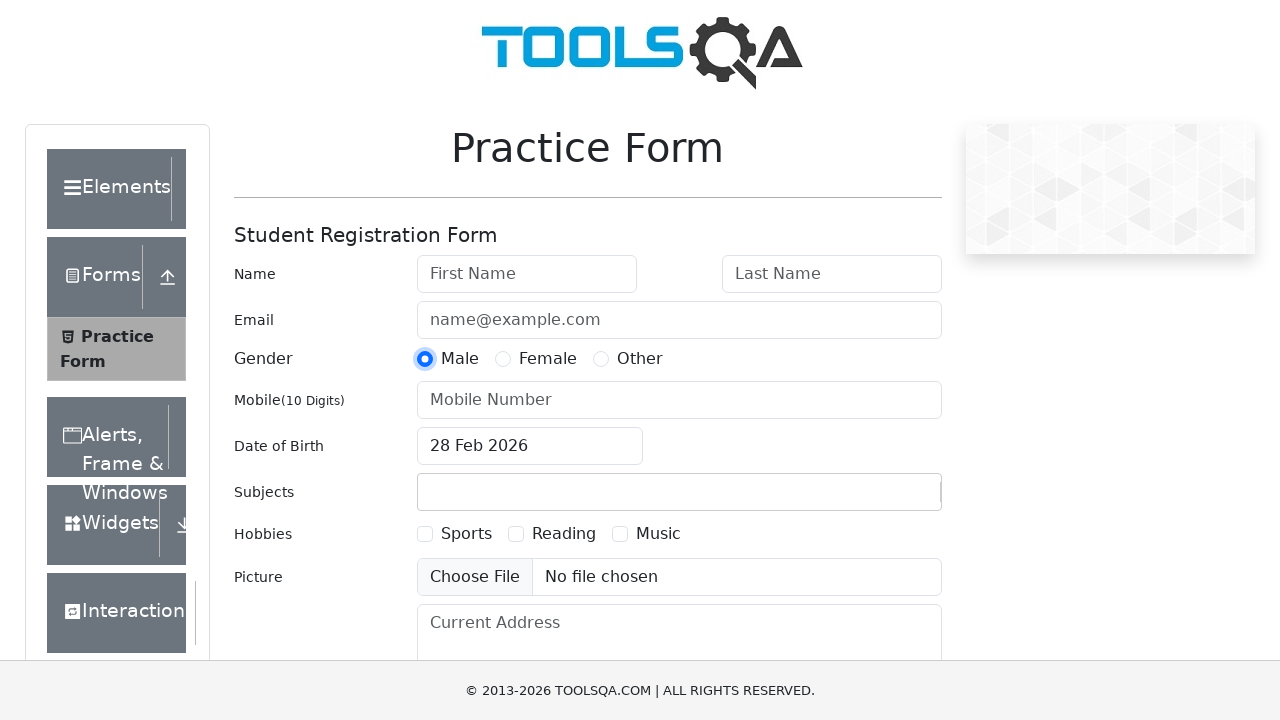